Tests AJAX functionality by clicking a button and waiting for dynamic content to load

Starting URL: http://uitestingplayground.com/ajax

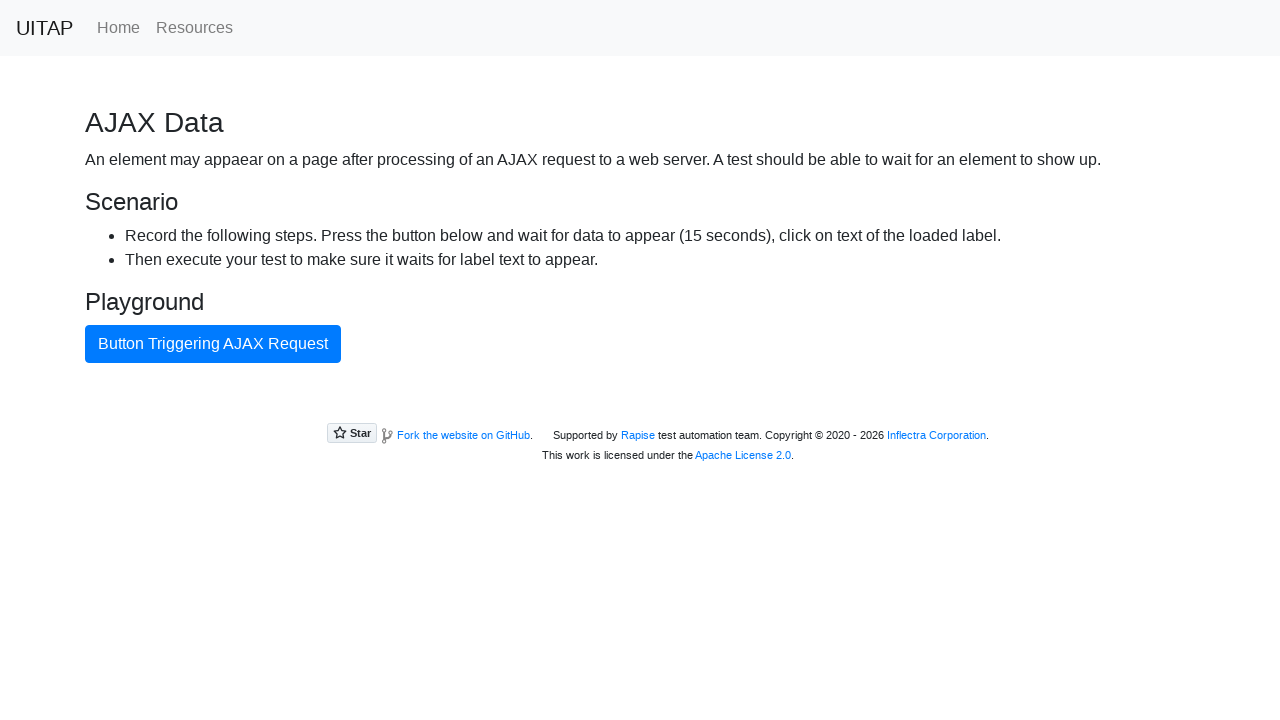

Clicked AJAX button to trigger async content loading at (213, 344) on #ajaxButton
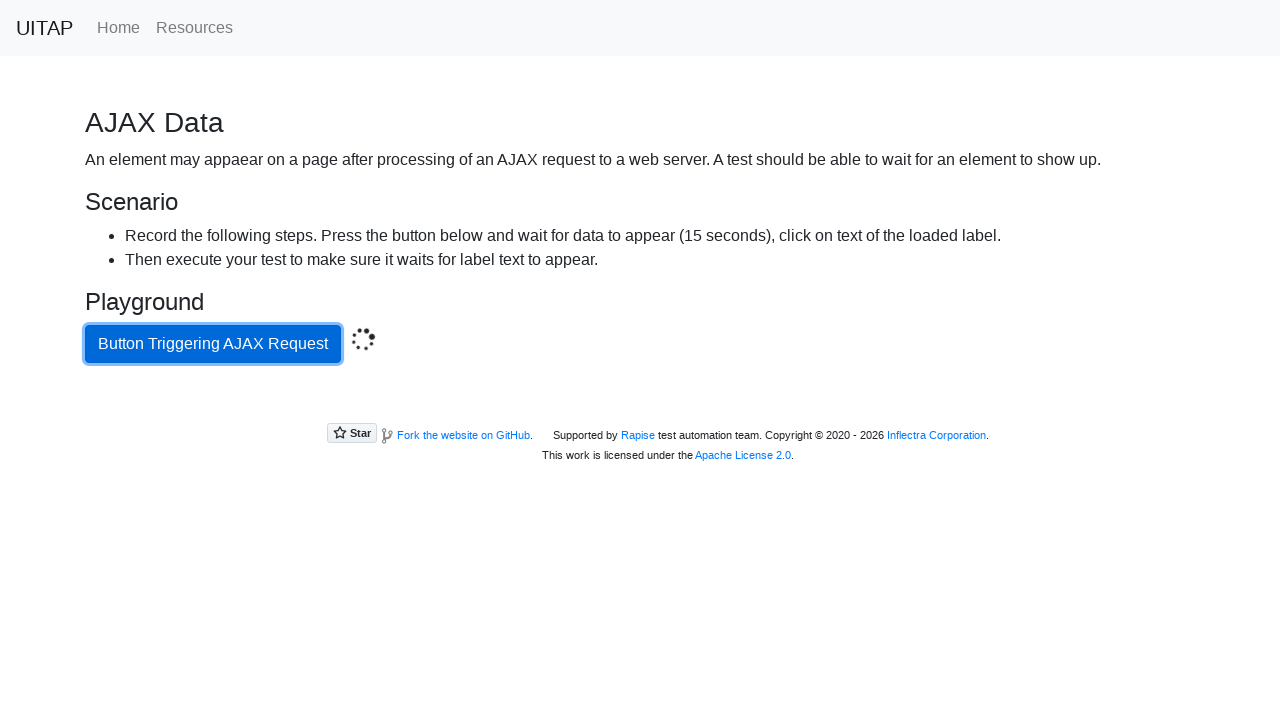

Waited for success message to appear after AJAX completes
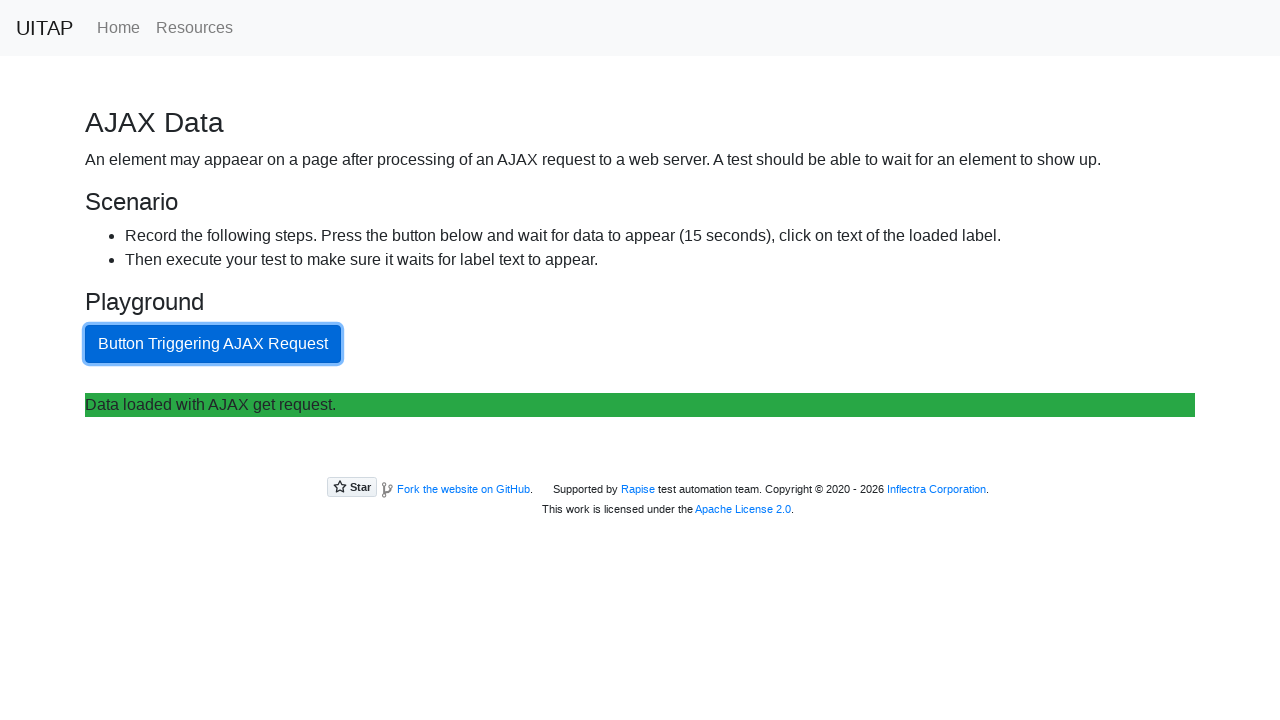

Retrieved success message text: Data loaded with AJAX get request.
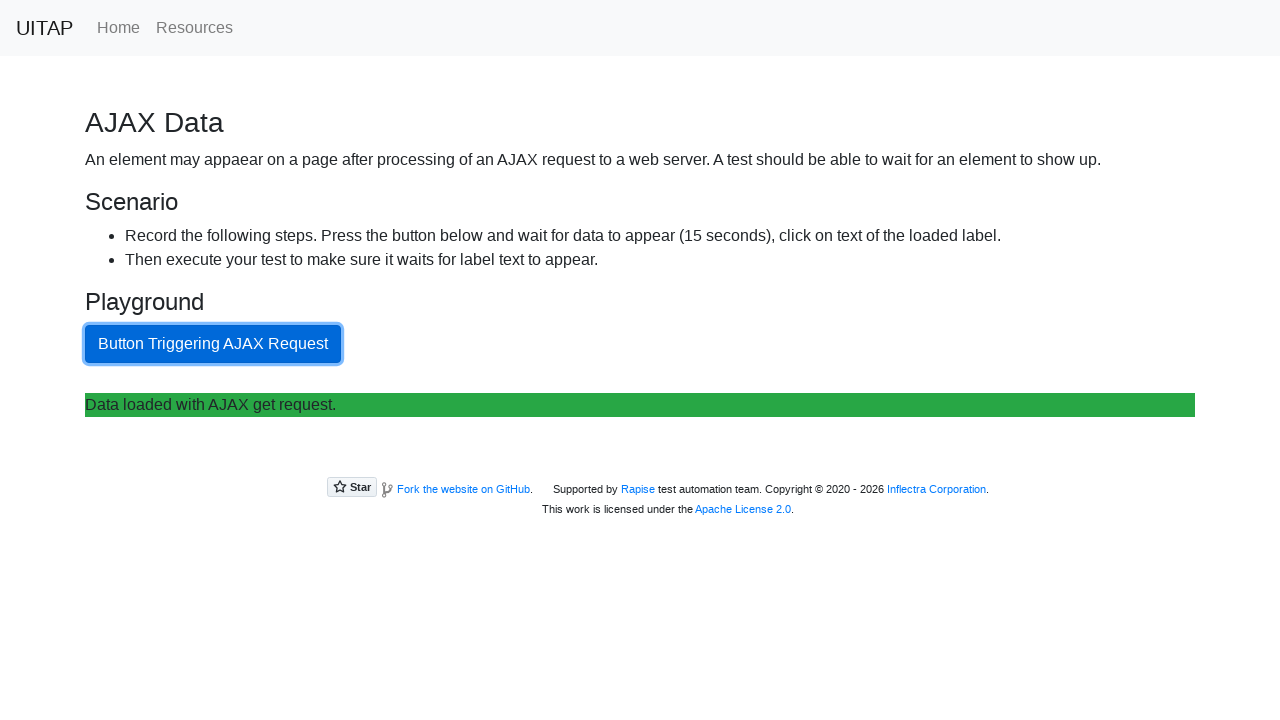

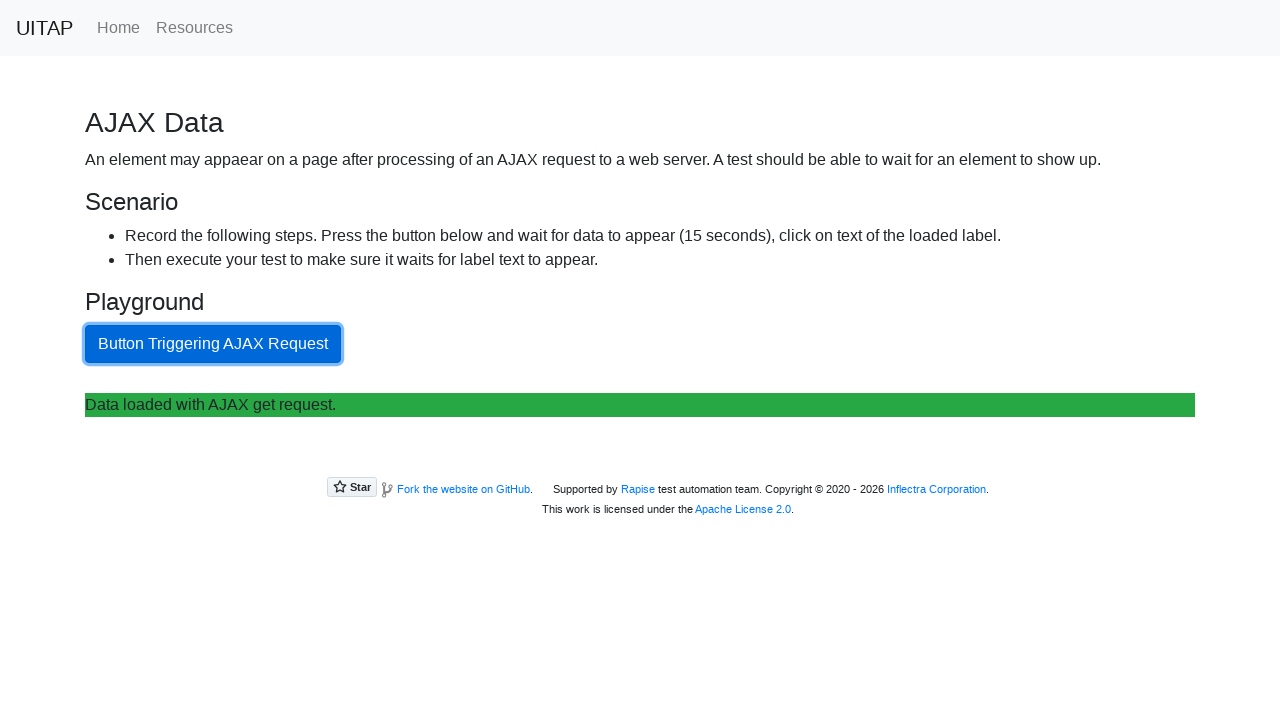